Tests a progress bar functionality by clicking the start button, waiting for completion, and then clicking the reset button

Starting URL: https://demoqa.com/progress-bar

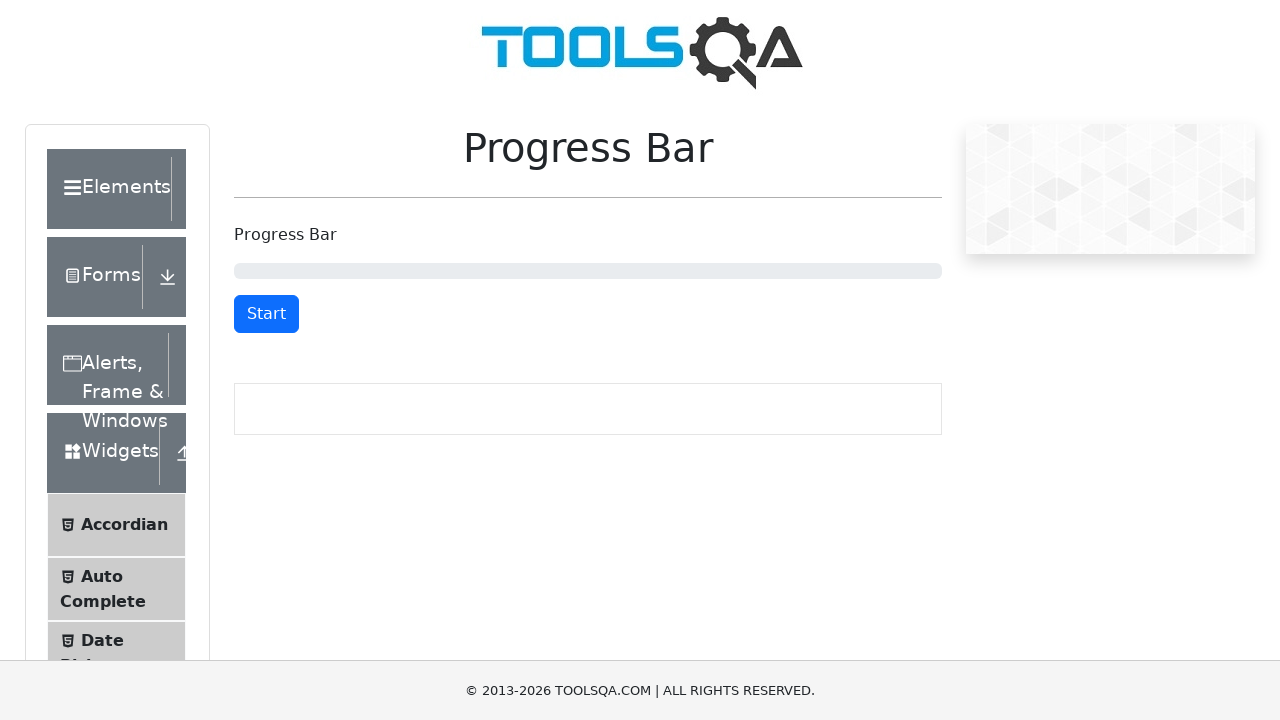

Clicked start button to begin progress bar at (266, 314) on #startStopButton
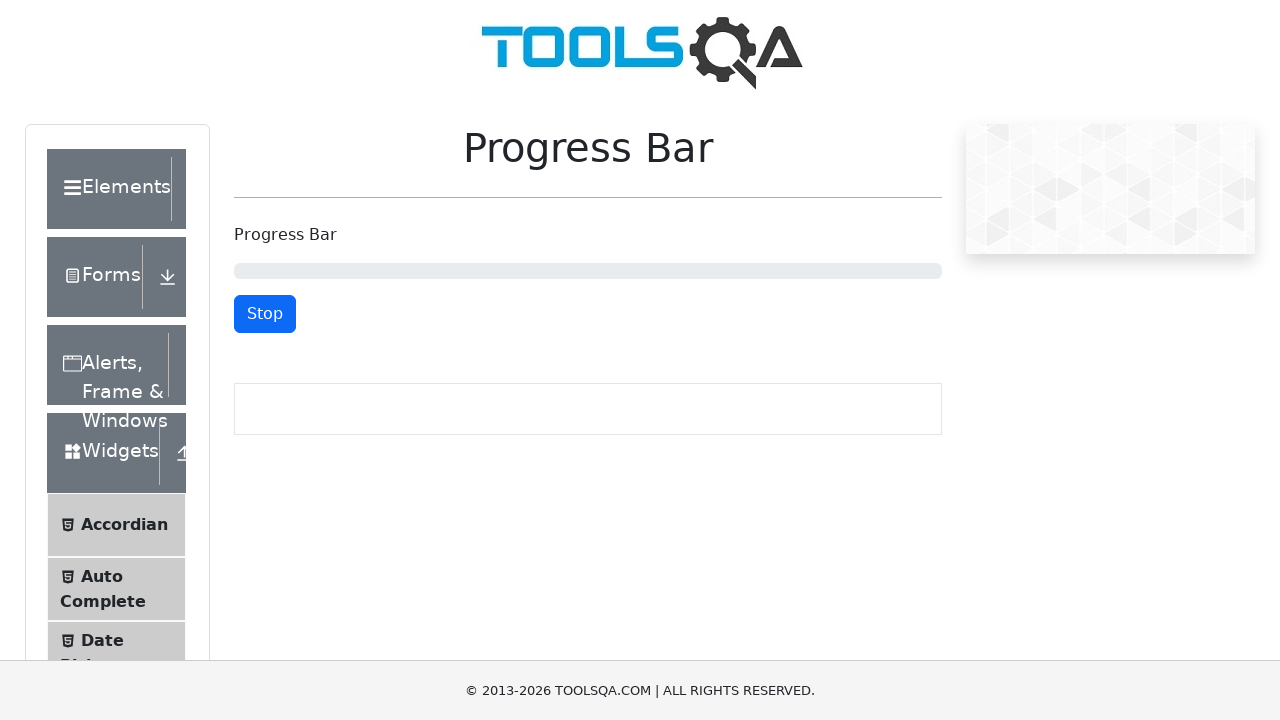

Progress bar completed and reset button became visible
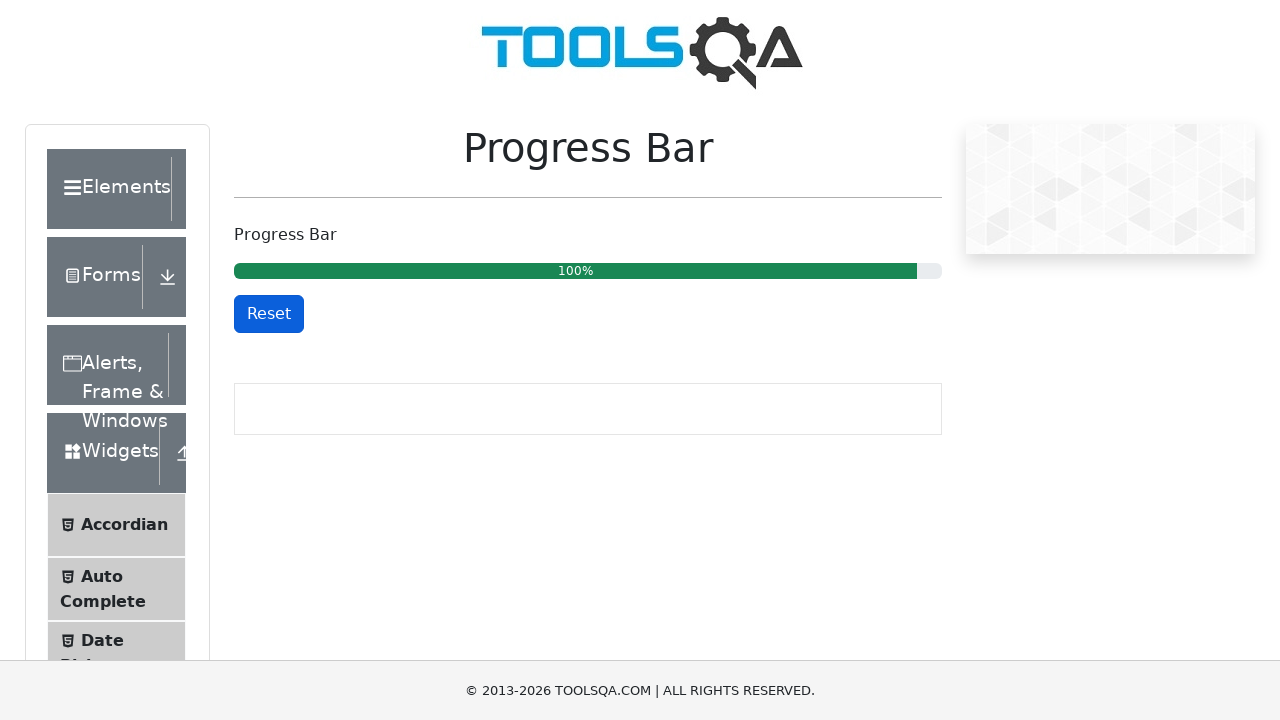

Clicked reset button to reset progress bar at (269, 314) on #resetButton
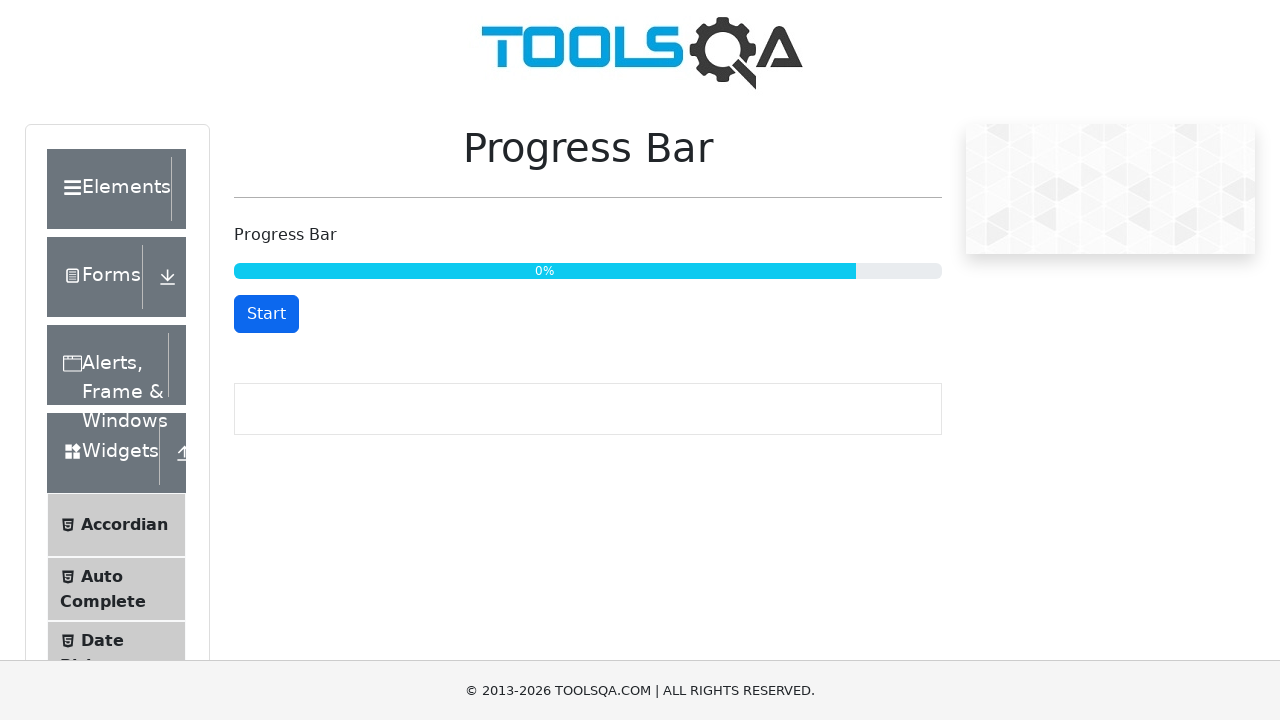

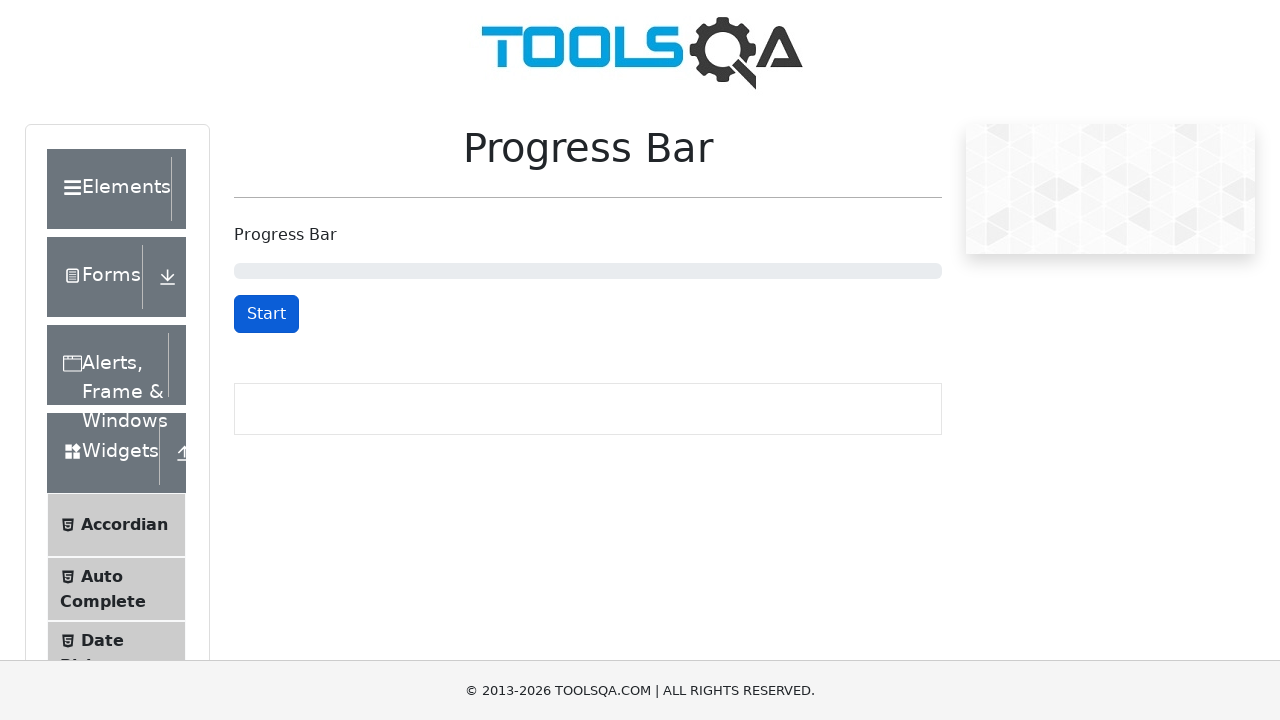